Tests JavaScript confirmation alert handling by clicking a button to trigger the alert, accepting it, and verifying the result message displays correctly on the page.

Starting URL: http://the-internet.herokuapp.com/javascript_alerts

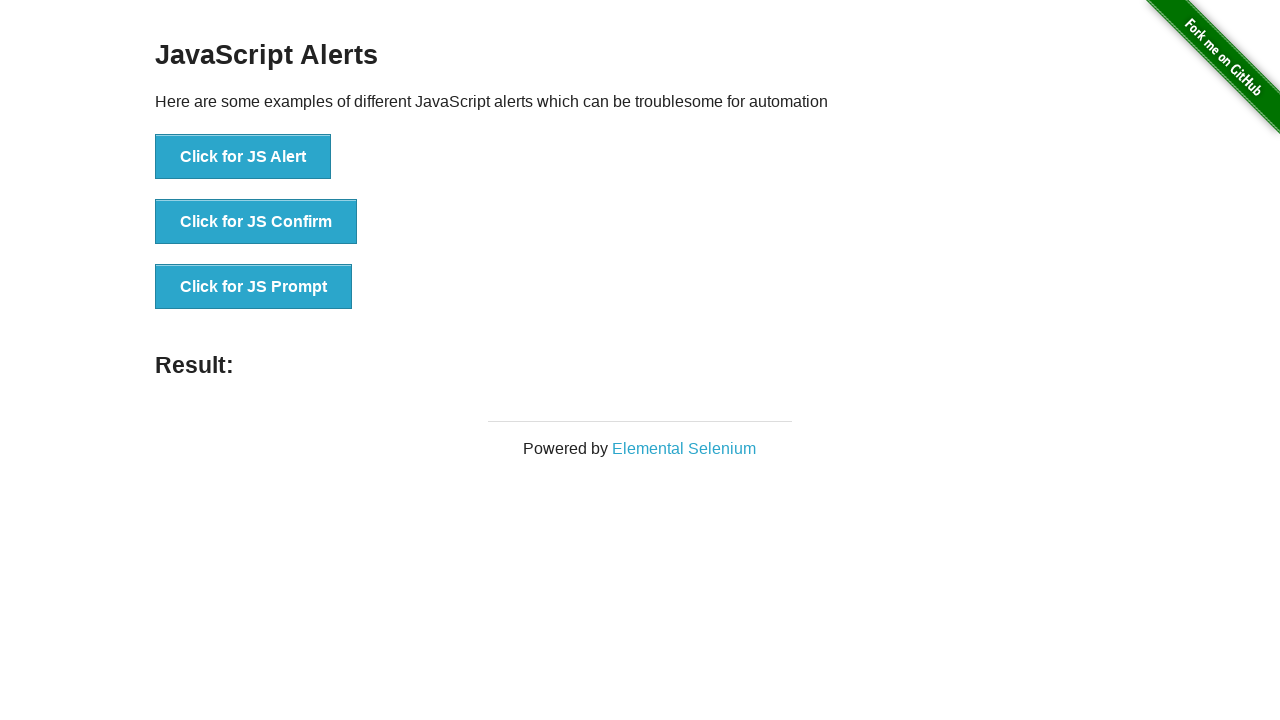

Set up dialog handler to accept confirmation alerts
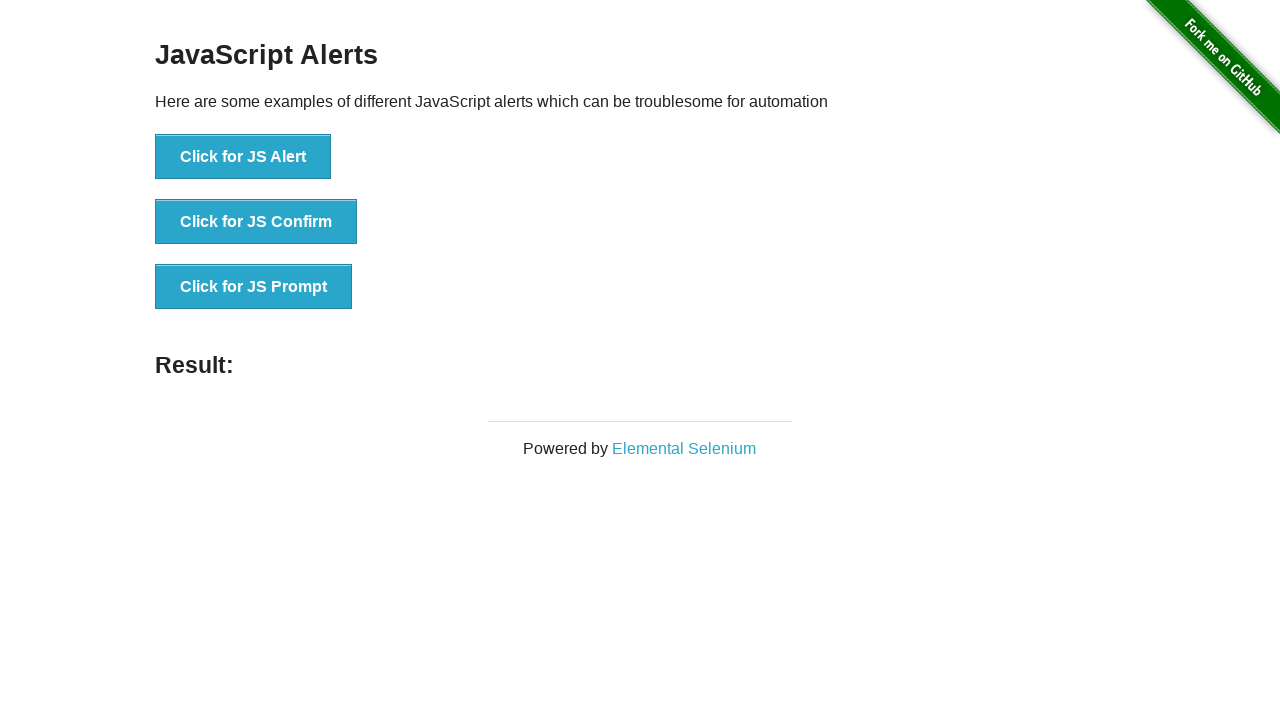

Clicked button to trigger JavaScript confirmation alert at (256, 222) on ul > li:nth-child(2) > button
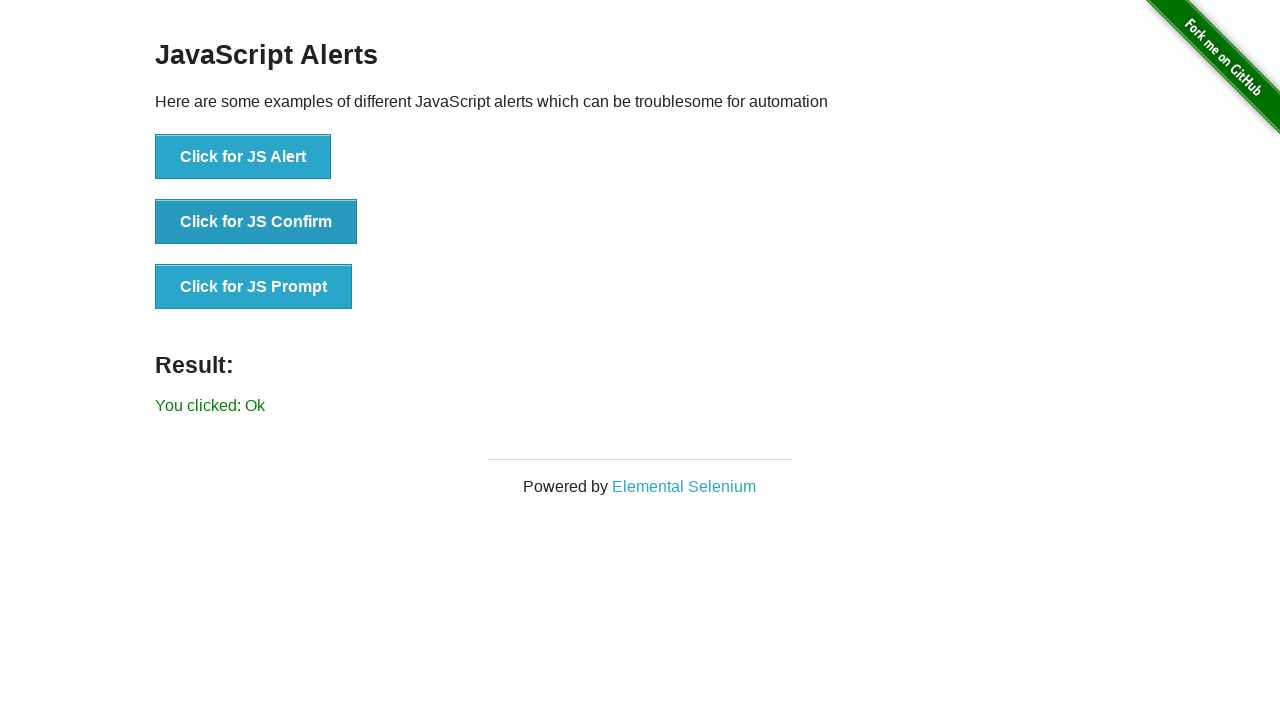

Result message element appeared on the page
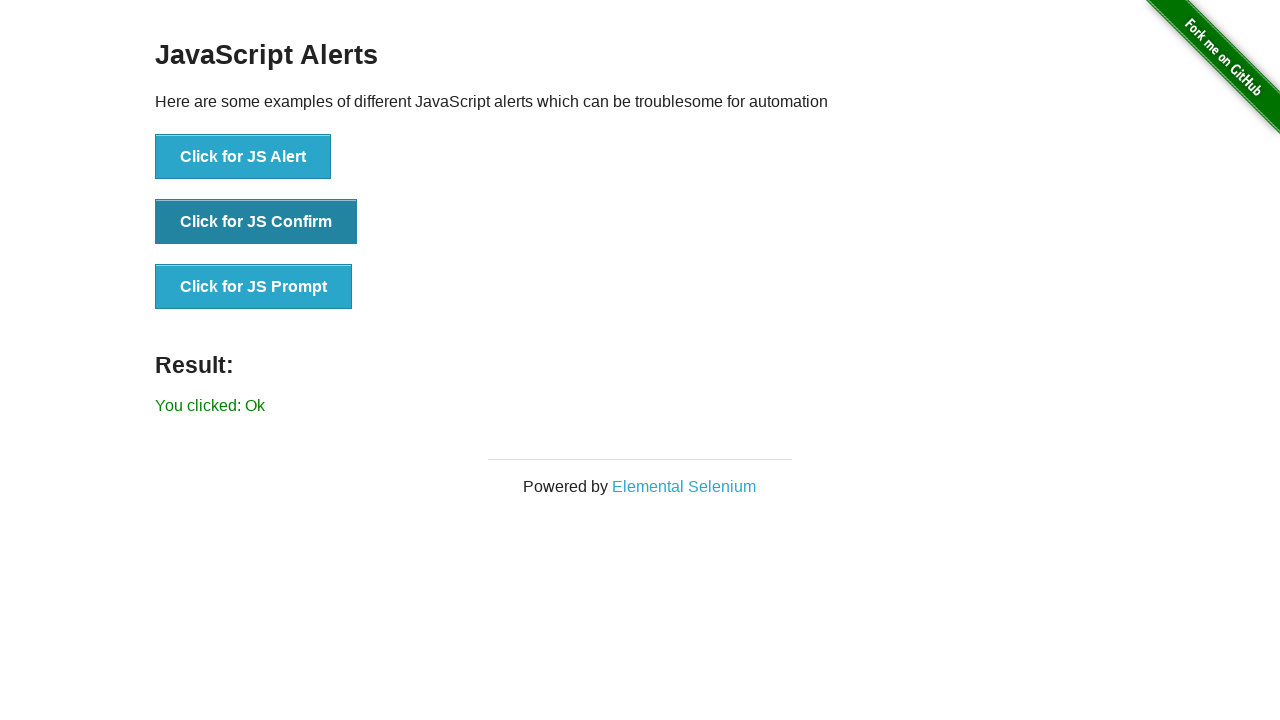

Retrieved result text: 'You clicked: Ok'
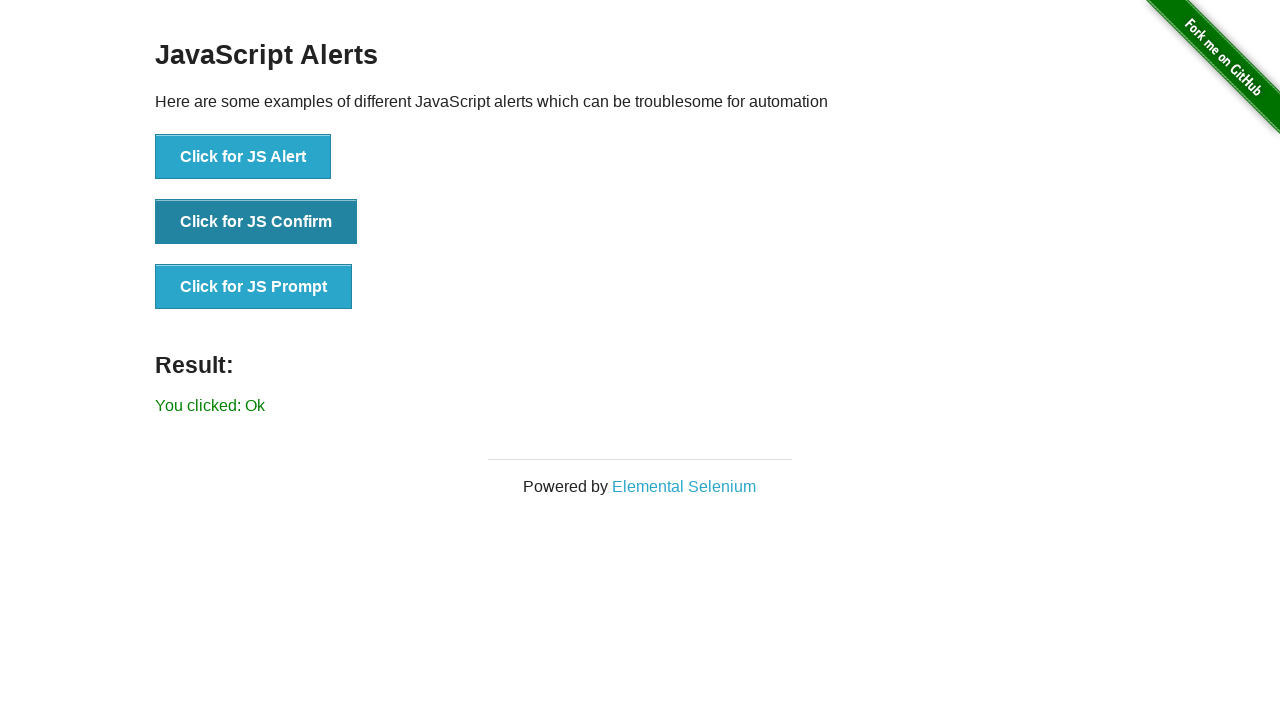

Verified result text matches expected value 'You clicked: Ok'
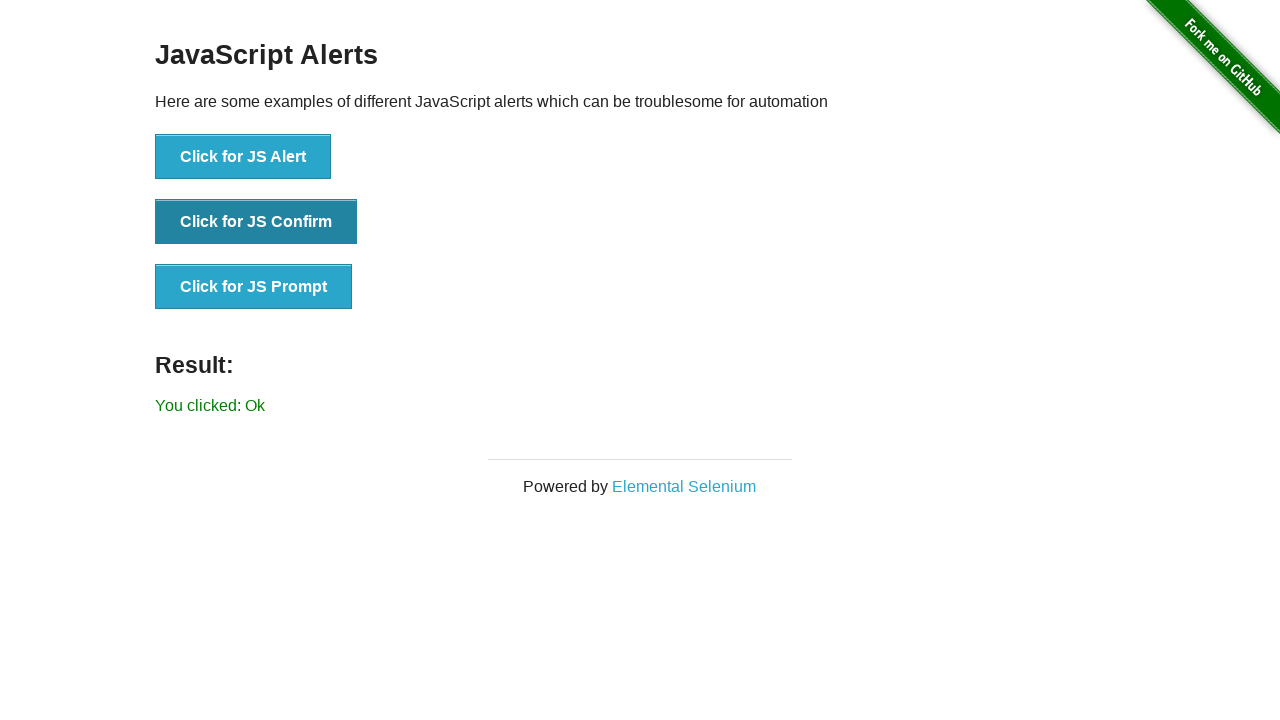

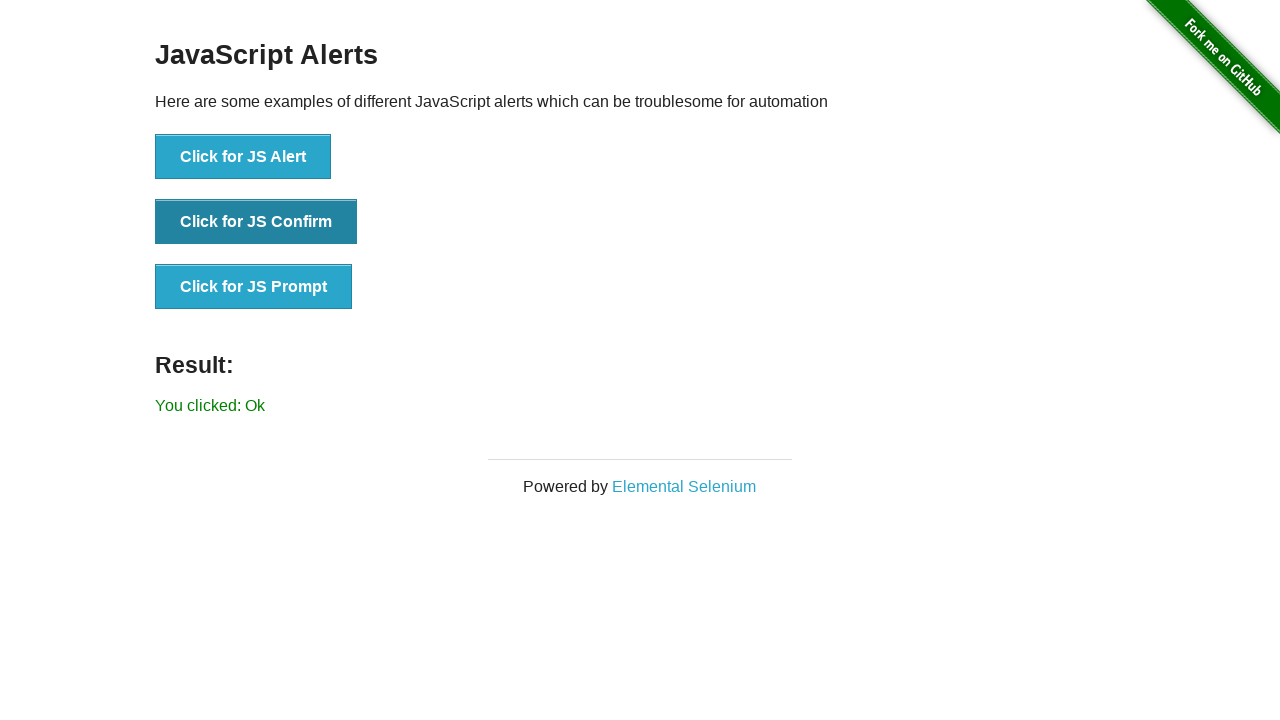